Tests SpiceJet flight booking interface by modifying passenger count, selecting senior citizen option, and verifying UI element states

Starting URL: https://spicejet.com

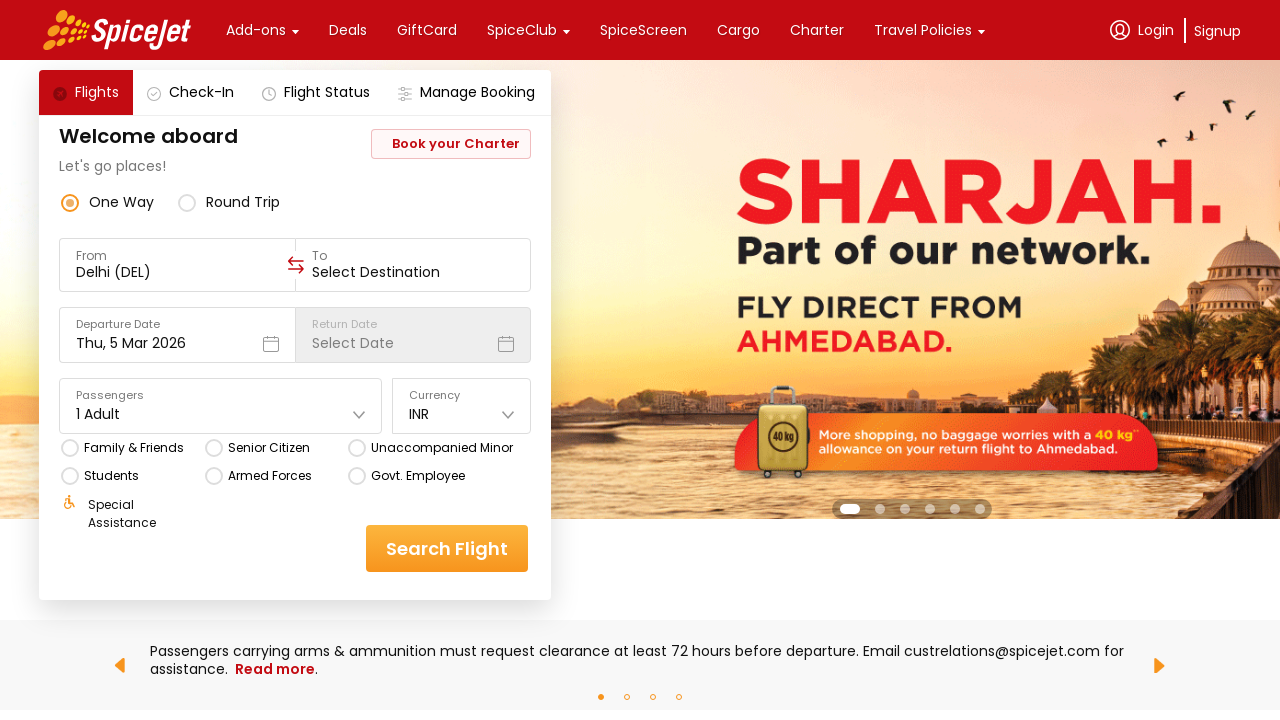

Waited for Senior Citizen checkbox to load
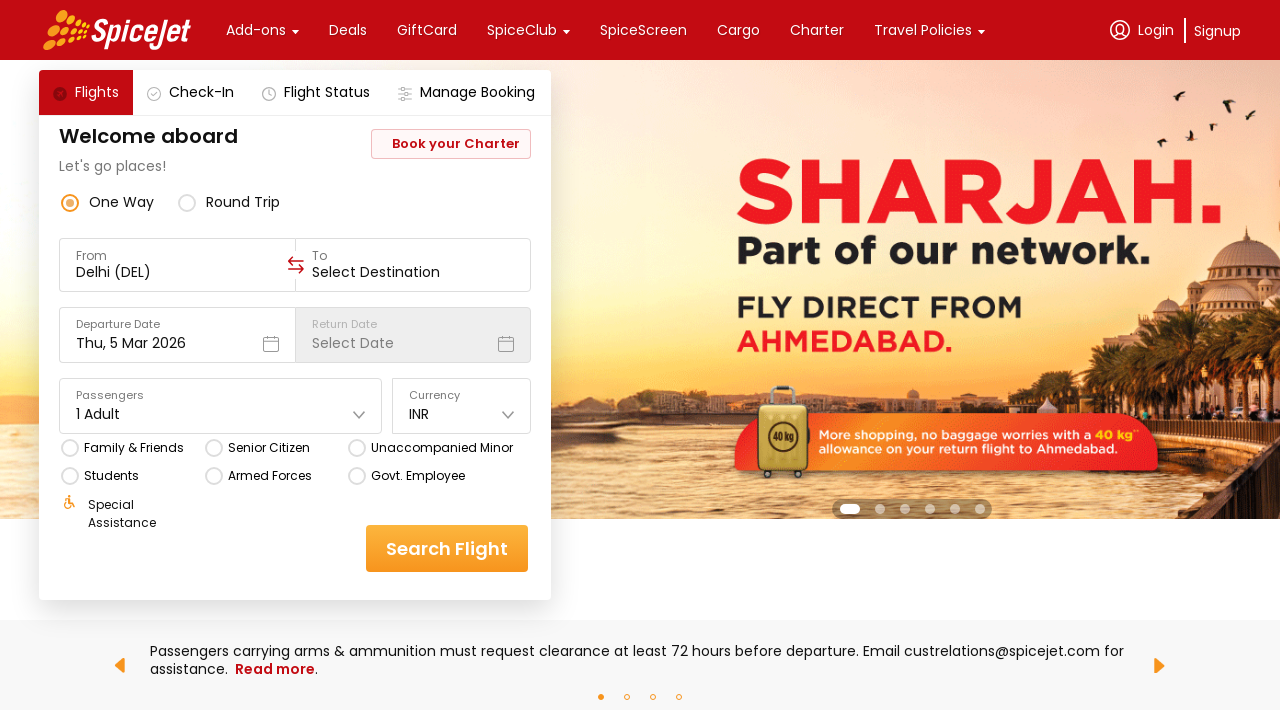

Clicked on travellers dropdown to open passenger selection at (221, 406) on xpath=//div[@data-testid='home-page-travellers']
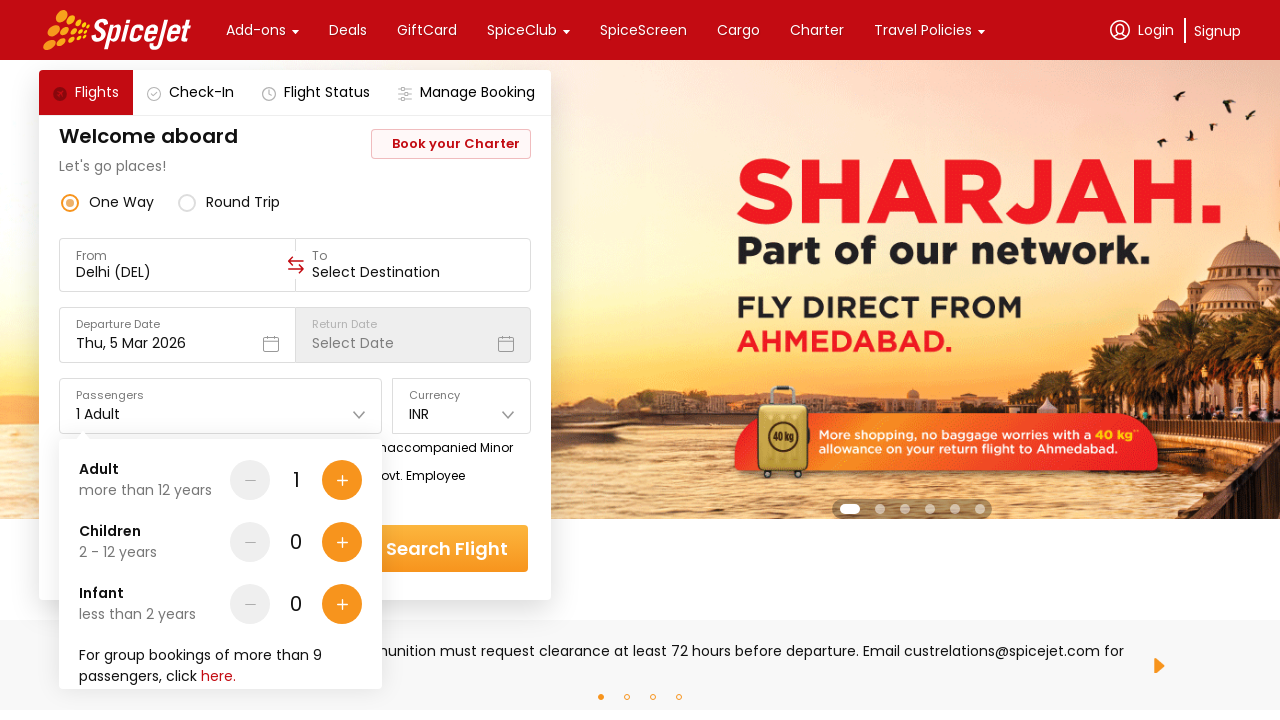

Added adult passenger 1 by clicking plus button at (342, 480) on xpath=//div[@data-testid='Adult-testID-plus-one-cta']
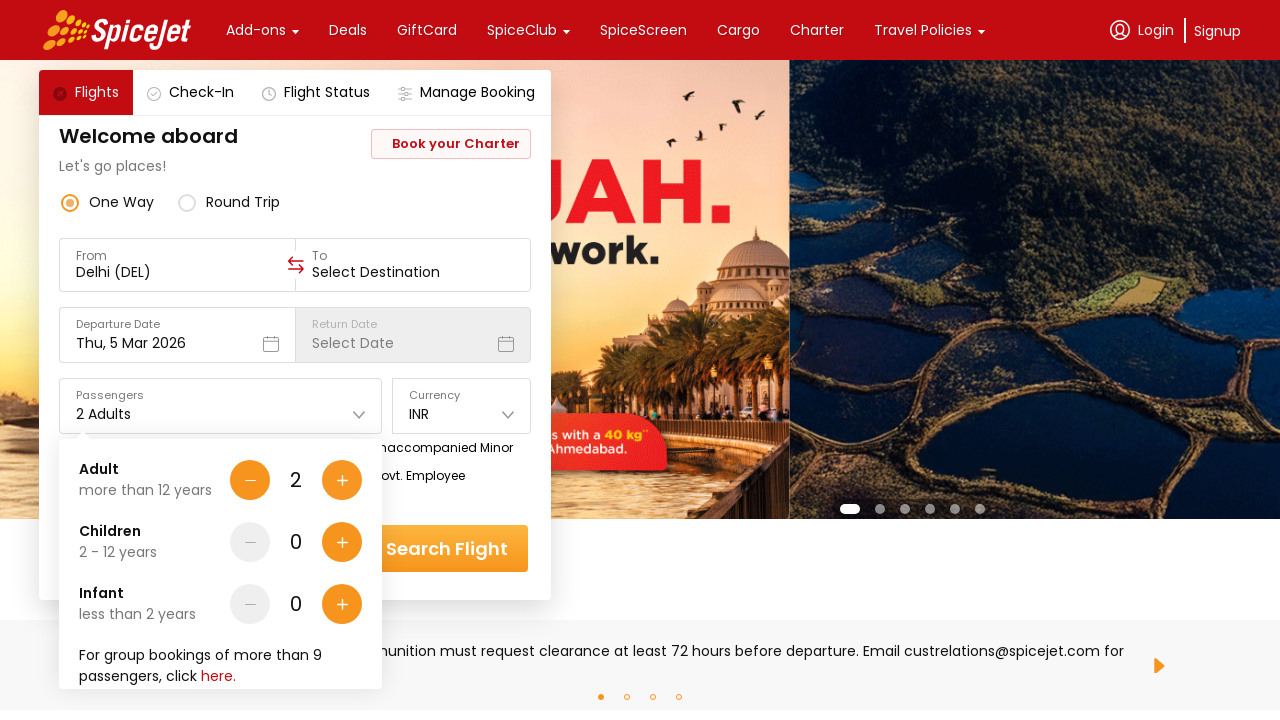

Added adult passenger 2 by clicking plus button at (342, 480) on xpath=//div[@data-testid='Adult-testID-plus-one-cta']
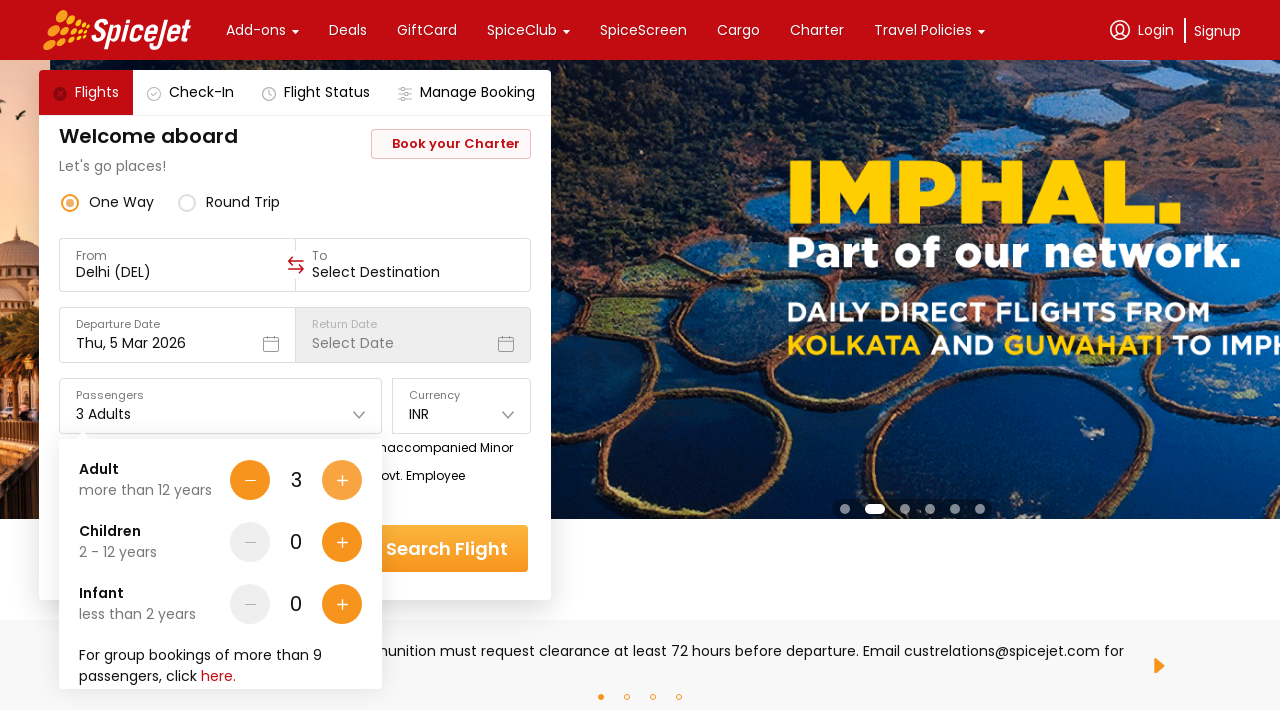

Added adult passenger 3 by clicking plus button at (342, 480) on xpath=//div[@data-testid='Adult-testID-plus-one-cta']
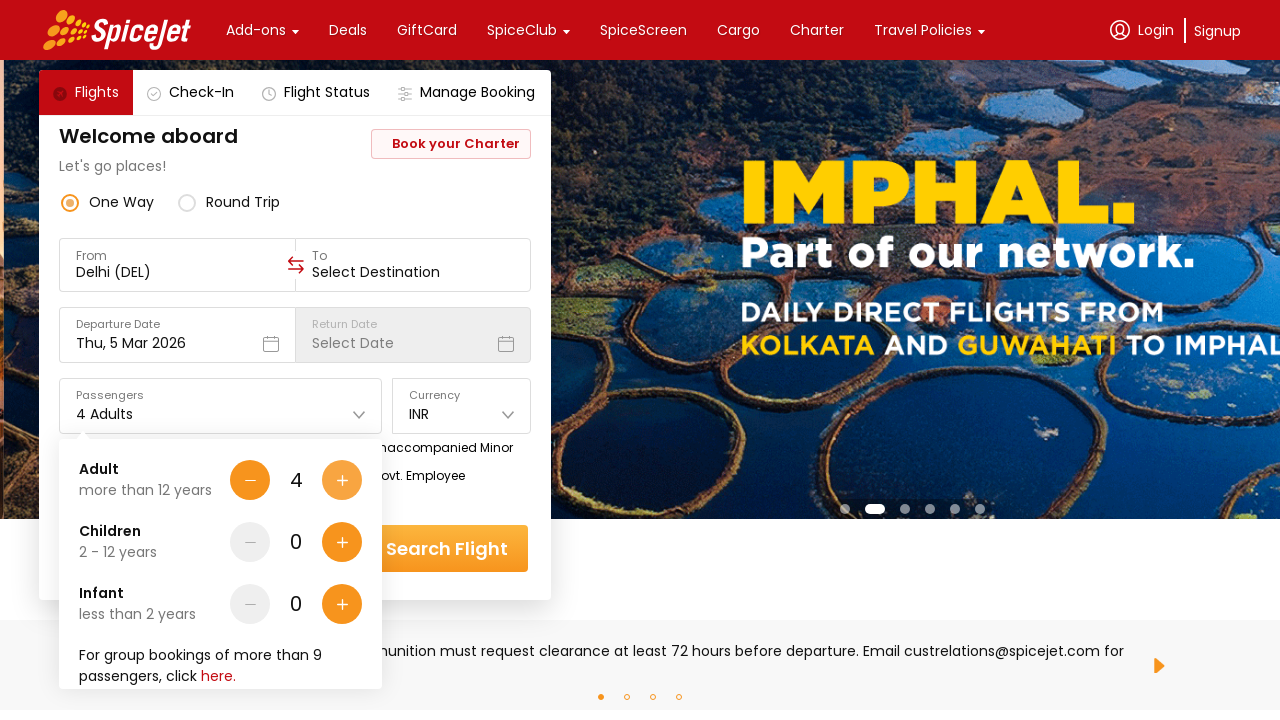

Added adult passenger 4 by clicking plus button at (342, 480) on xpath=//div[@data-testid='Adult-testID-plus-one-cta']
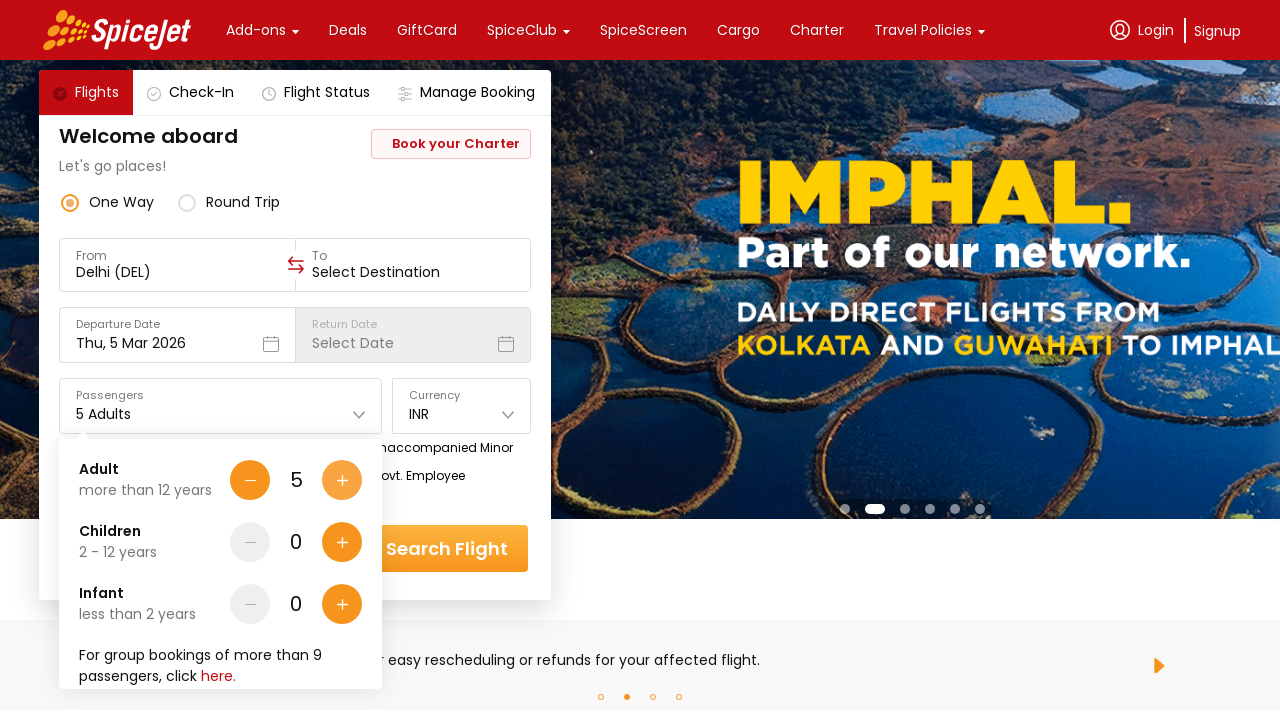

Closed travellers selection panel after updating passenger count to 5 adults at (317, 648) on xpath=//div[@data-testid='home-page-travellers-done-cta']
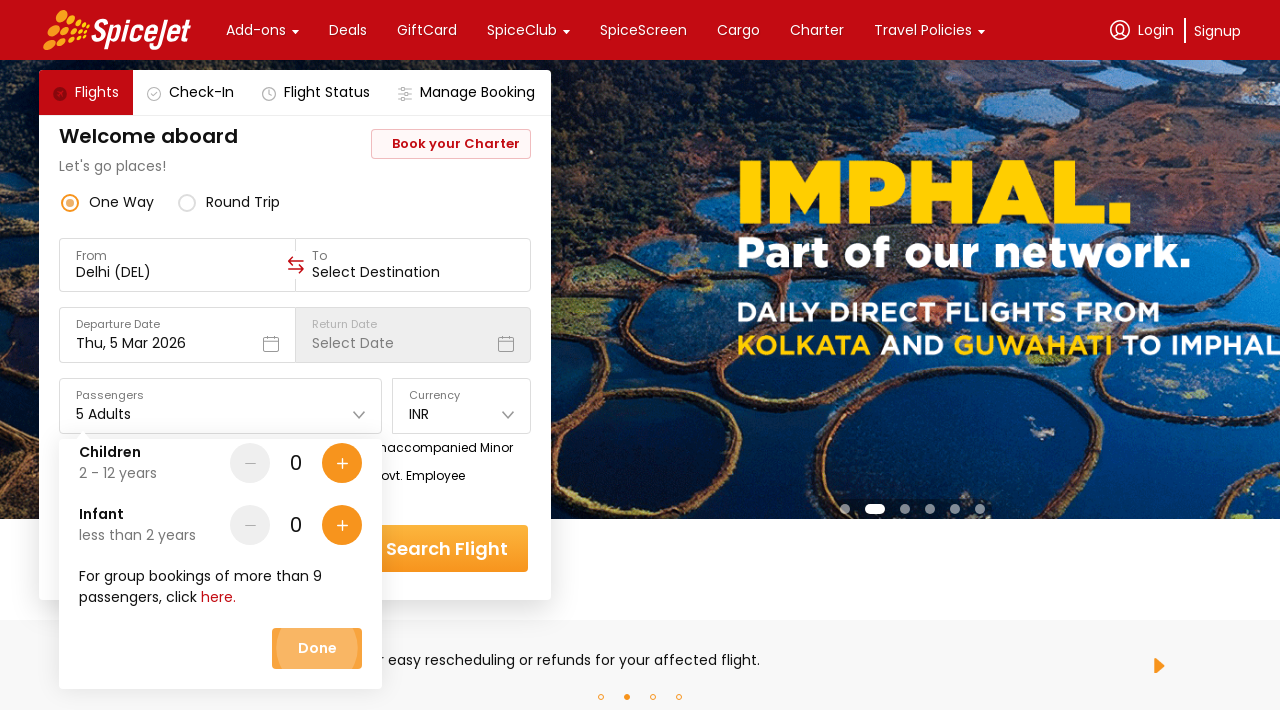

Selected Senior Citizen option from dropdown at (268, 453) on (//div[normalize-space()='Senior Citizen'])[5]
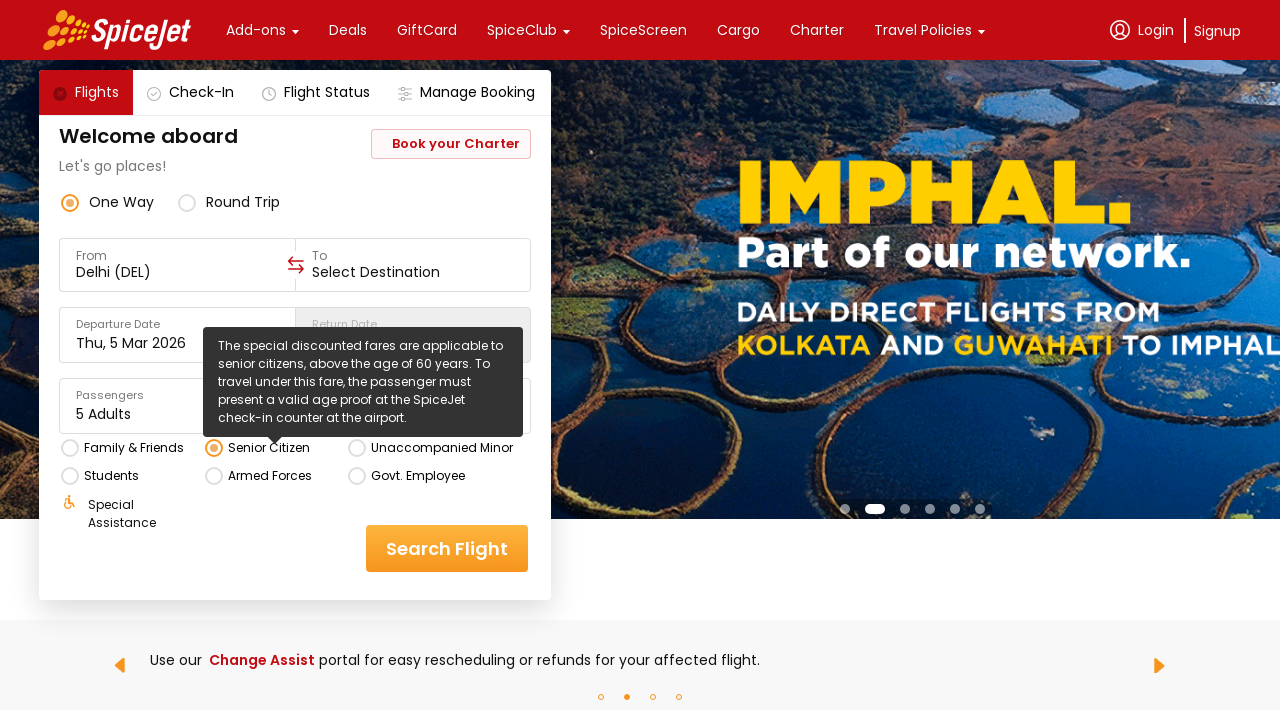

Retrieved style attribute of return date element to check if disabled
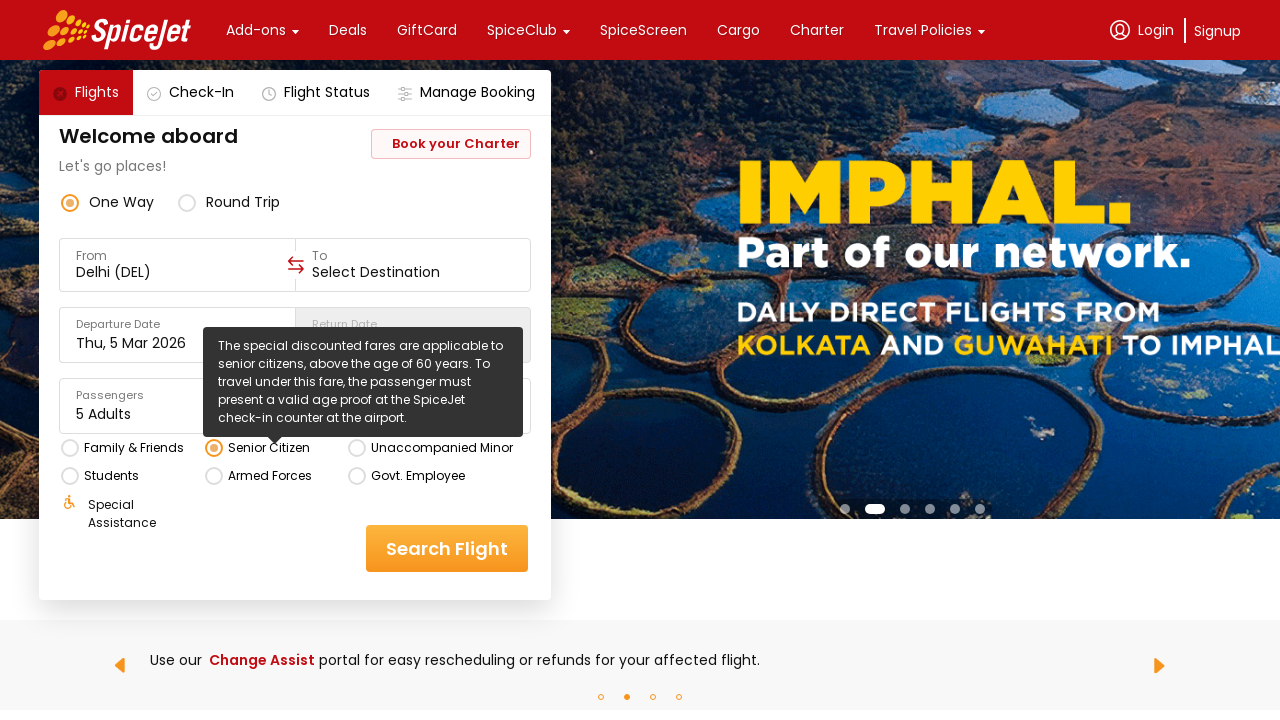

Return date was disabled; selected round trip option to enable it at (229, 202) on xpath=//div[@data-testid='round-trip-radio-button']
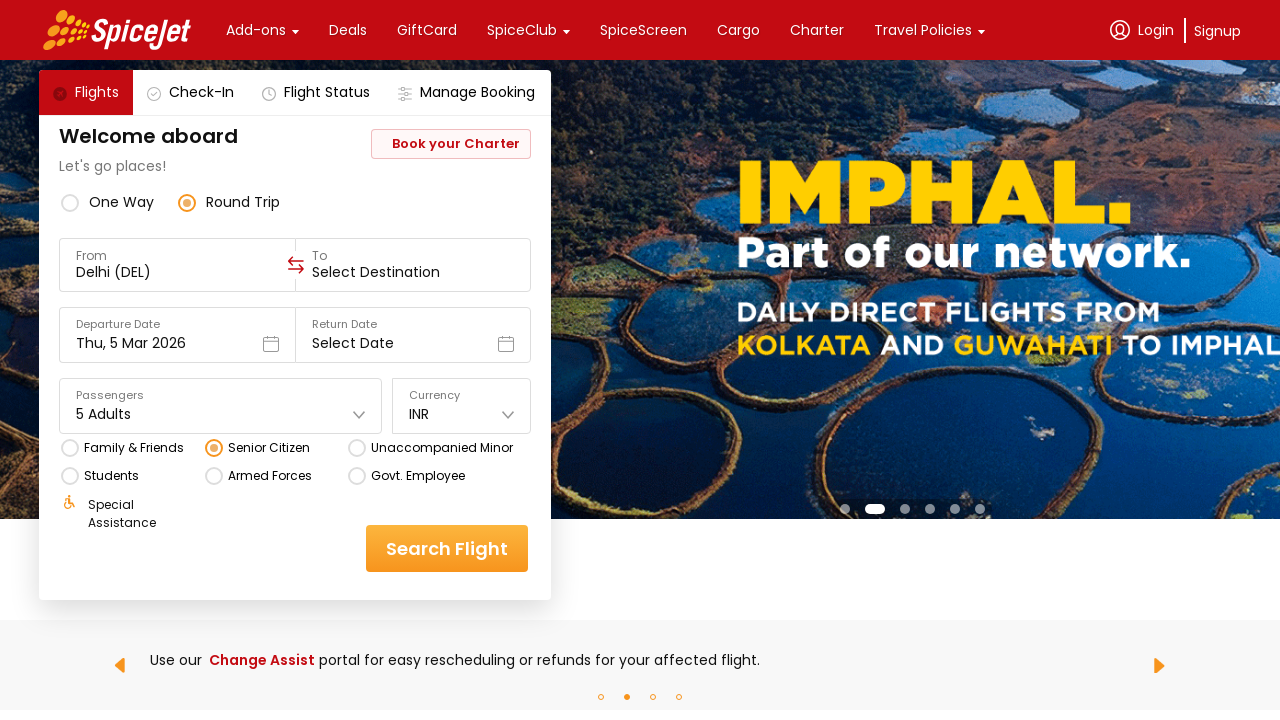

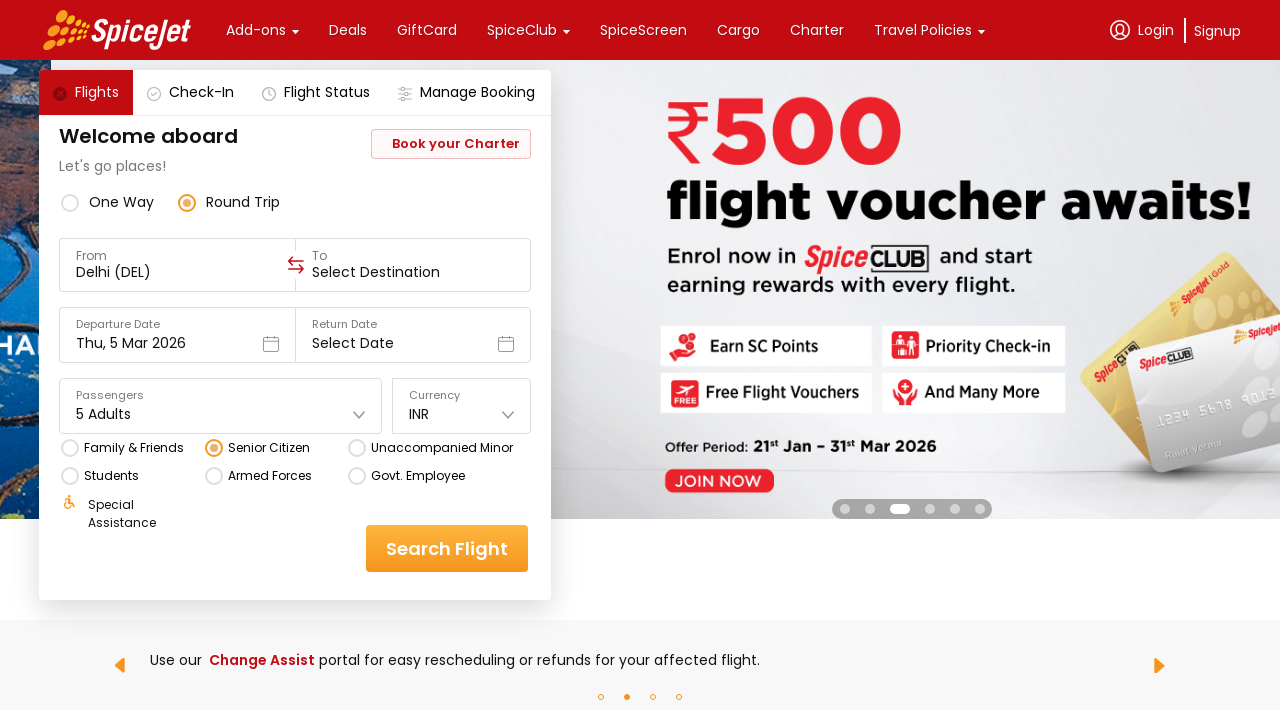